Verifies that the CONTACT link is visible in the header

Starting URL: https://jgmedellin.vercel.app/

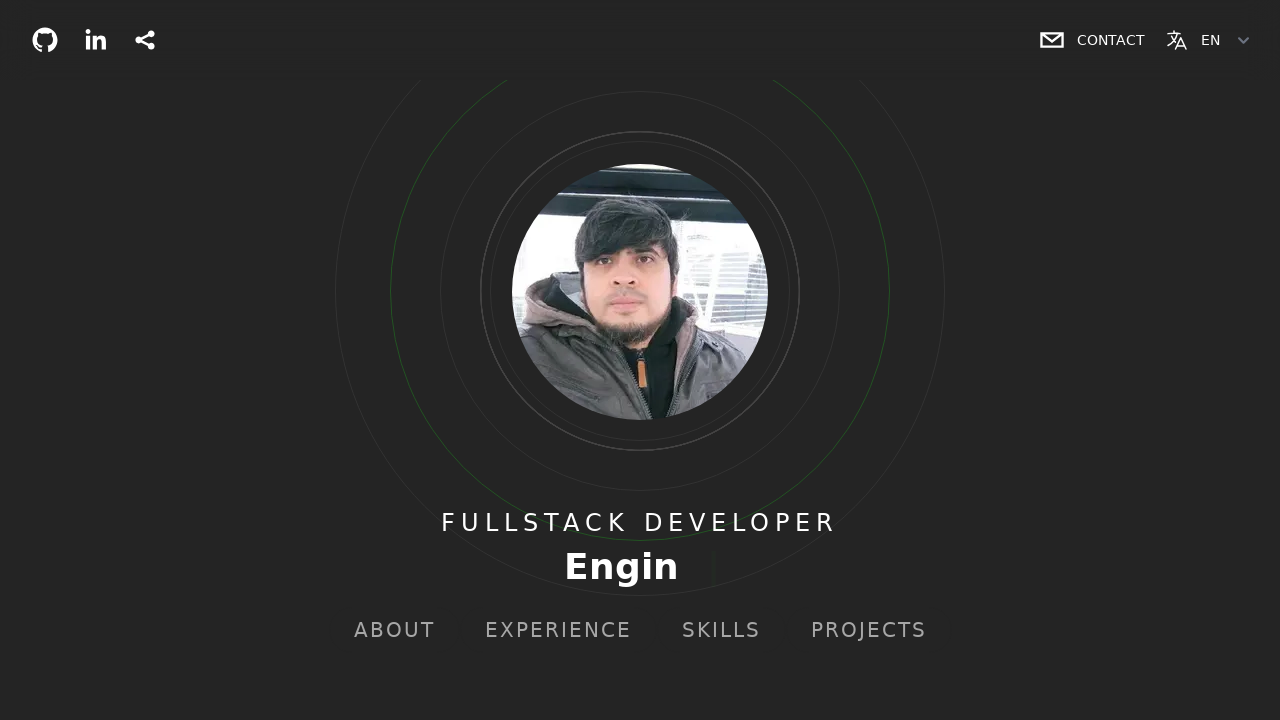

Located CONTACT link in the header
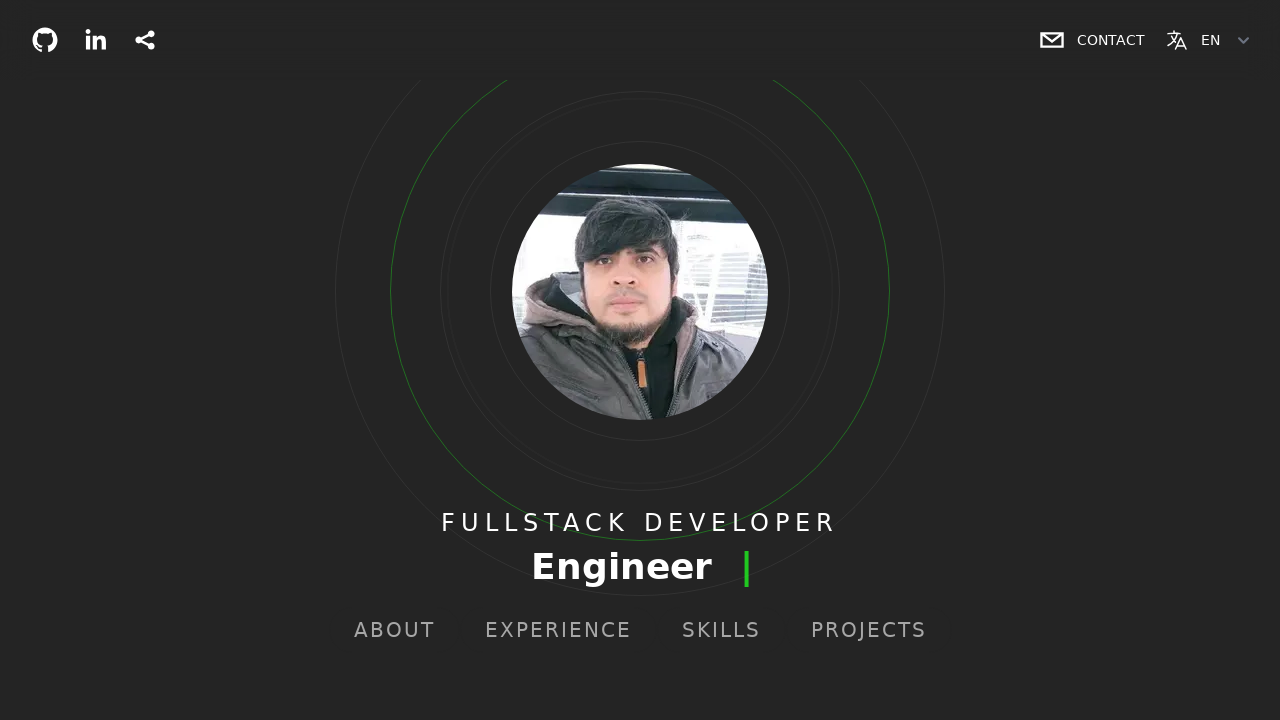

Verified CONTACT link is visible in the header
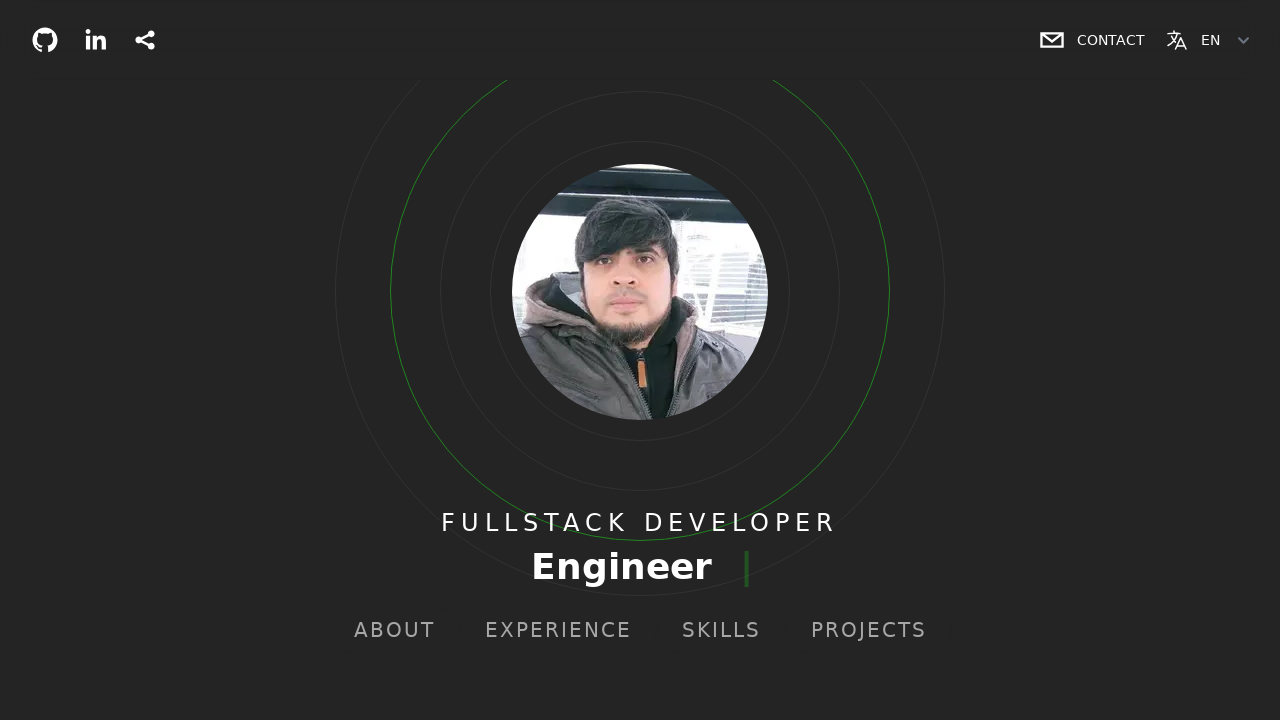

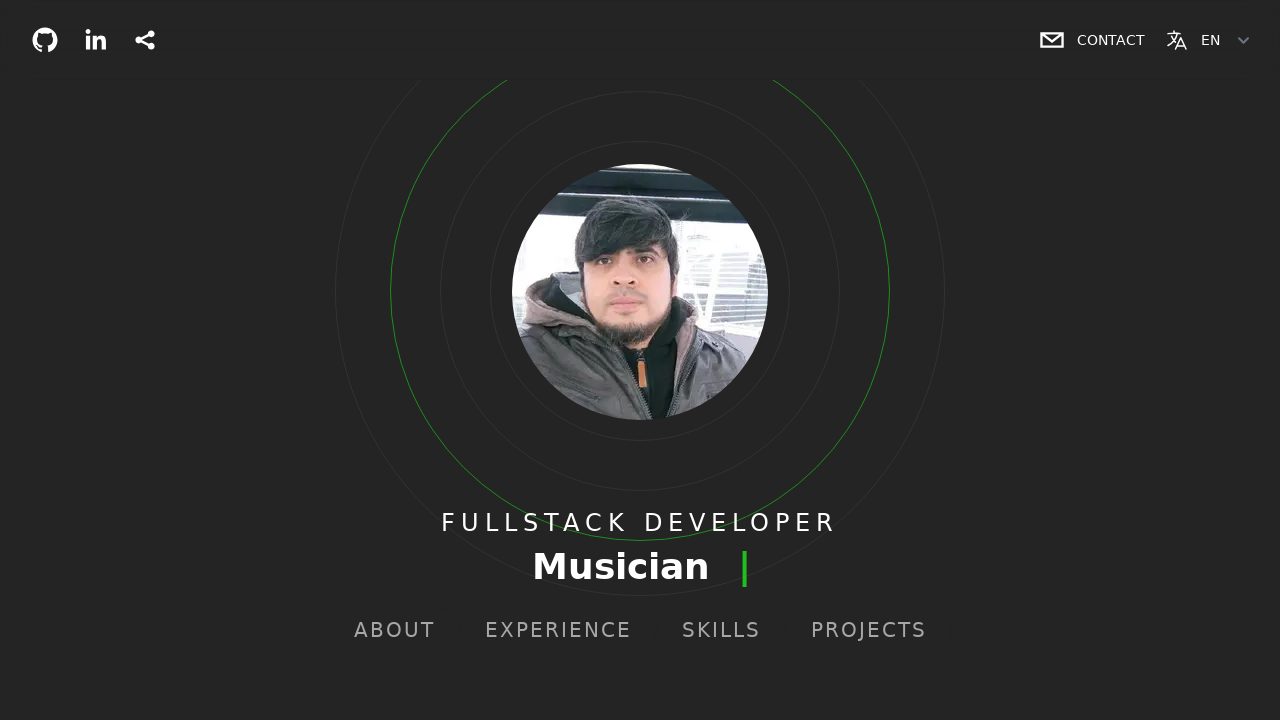